Navigates to a selenium training page, clicks on a registration button, and performs browser navigation actions including back, forward, refresh

Starting URL: https://www.toolsqa.com/selenium-training/

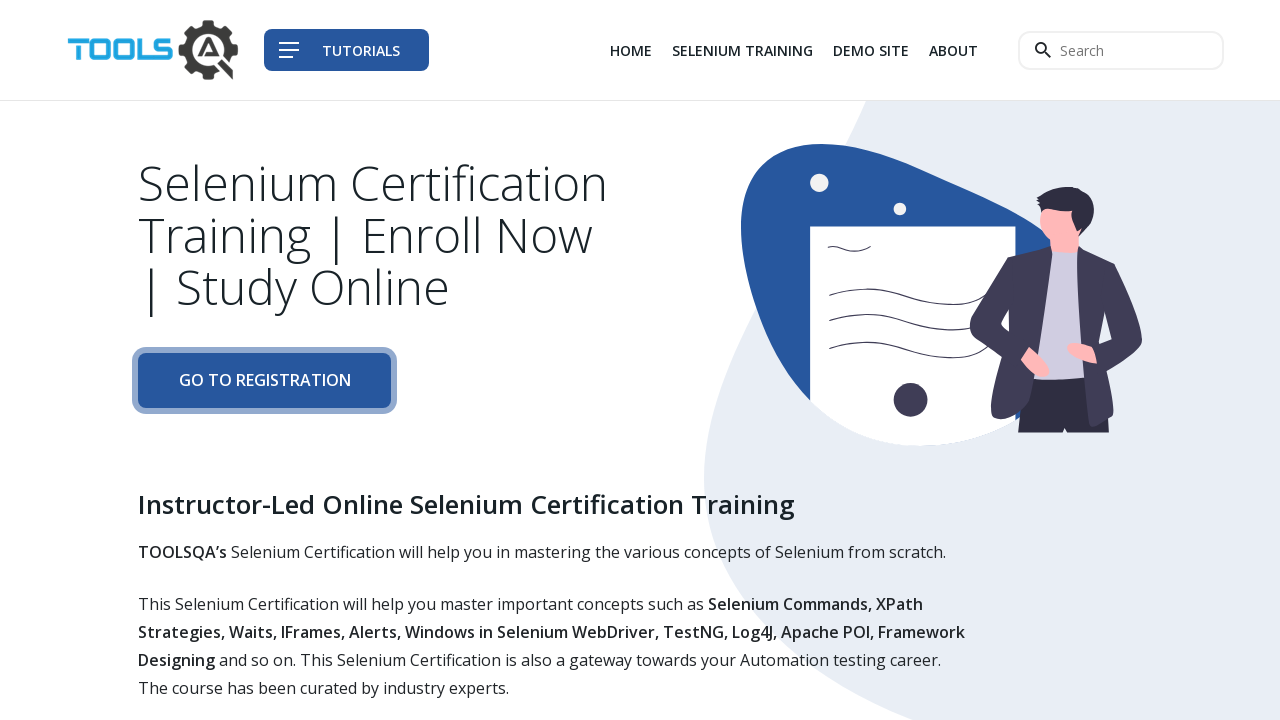

Registration button became visible and was ready to click
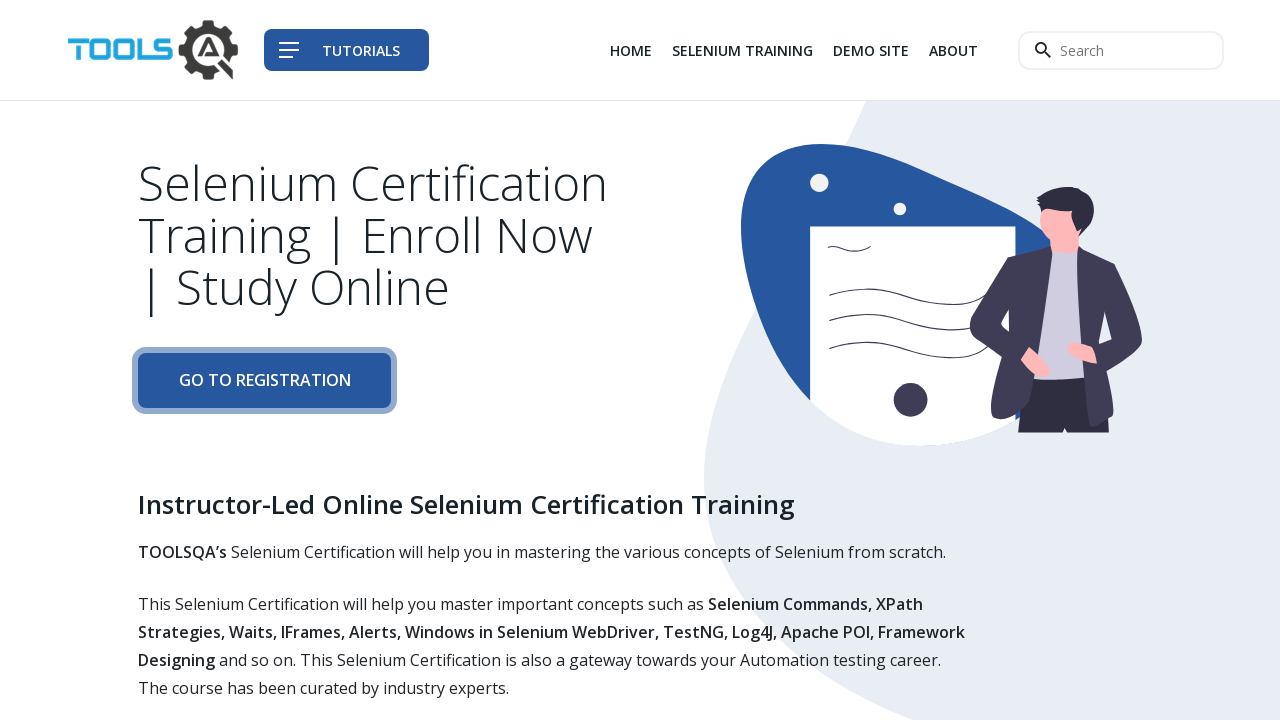

Clicked on the registration button at (264, 381) on a.btn.btn-primary-shadow.btn-block
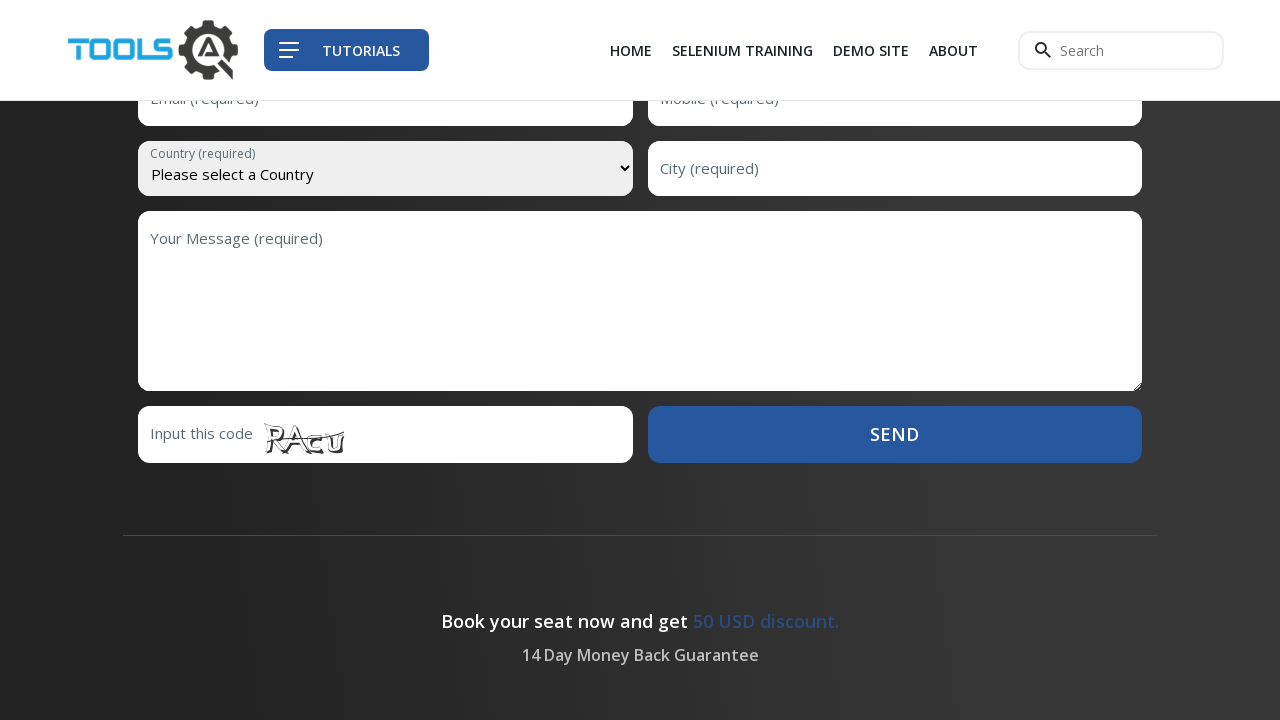

Navigated back to the previous page
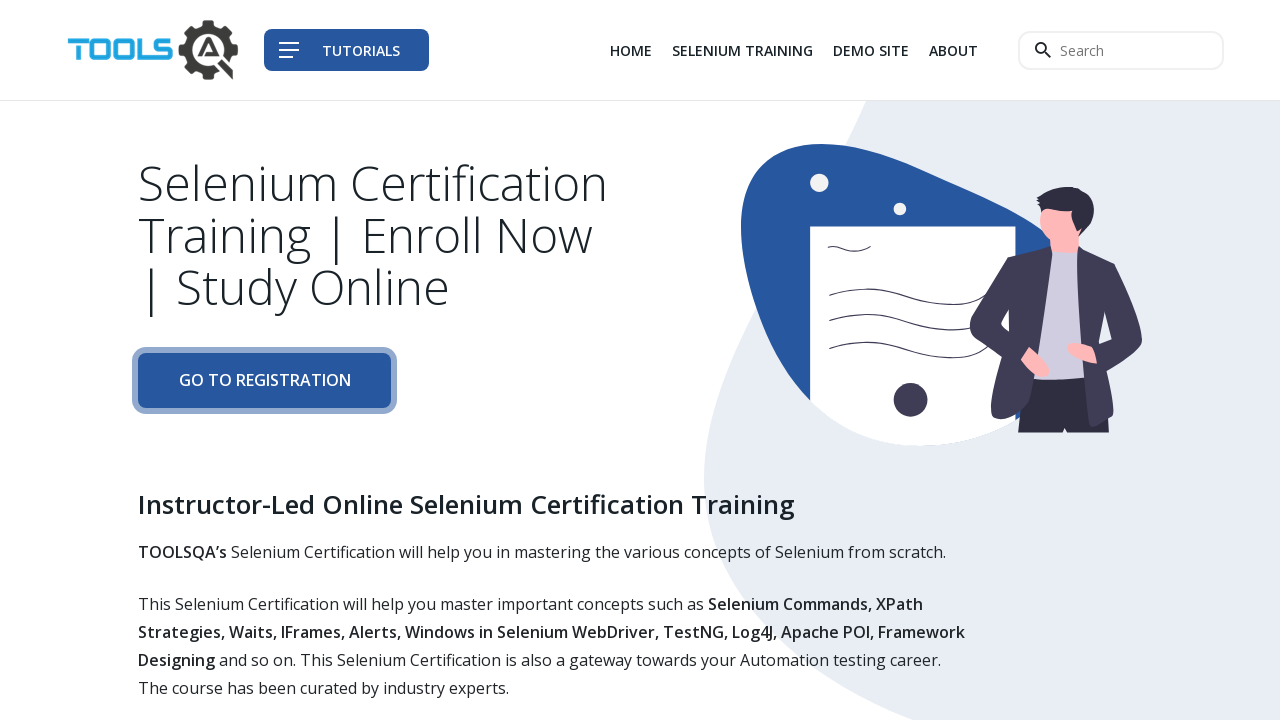

Navigated forward in browser history
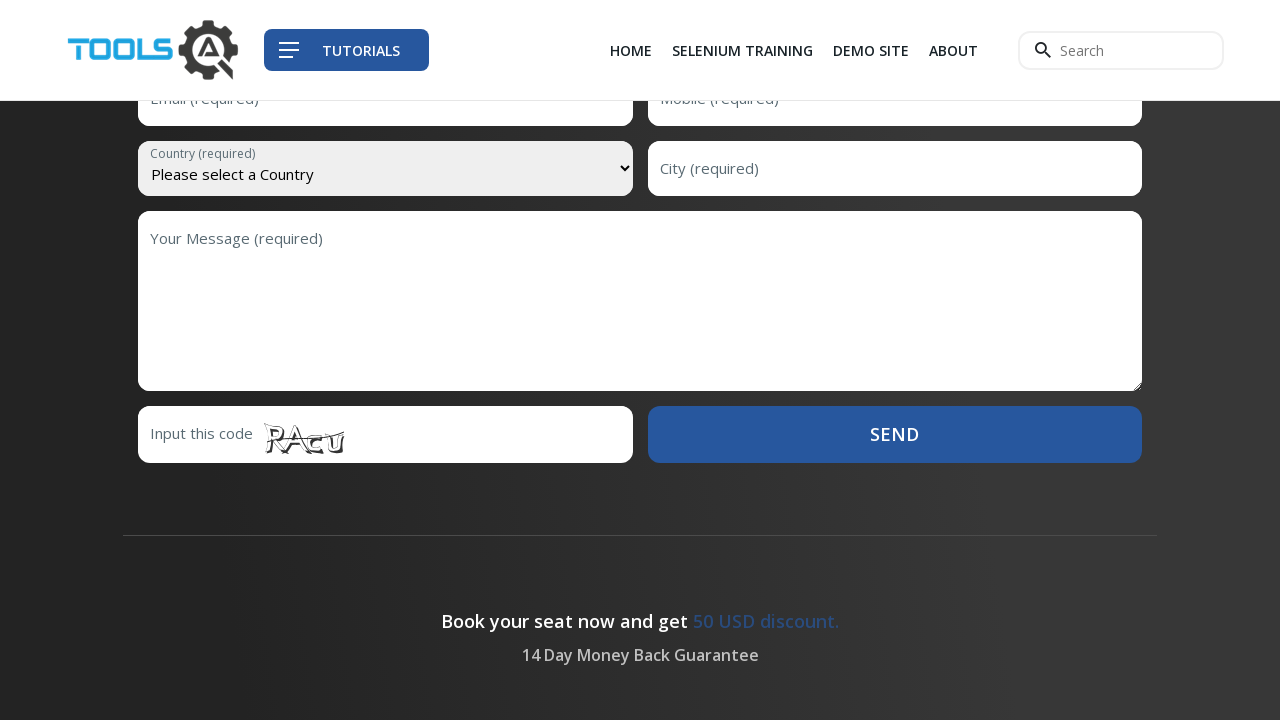

Navigated directly to https://www.toolsqa.com/selenium-training/
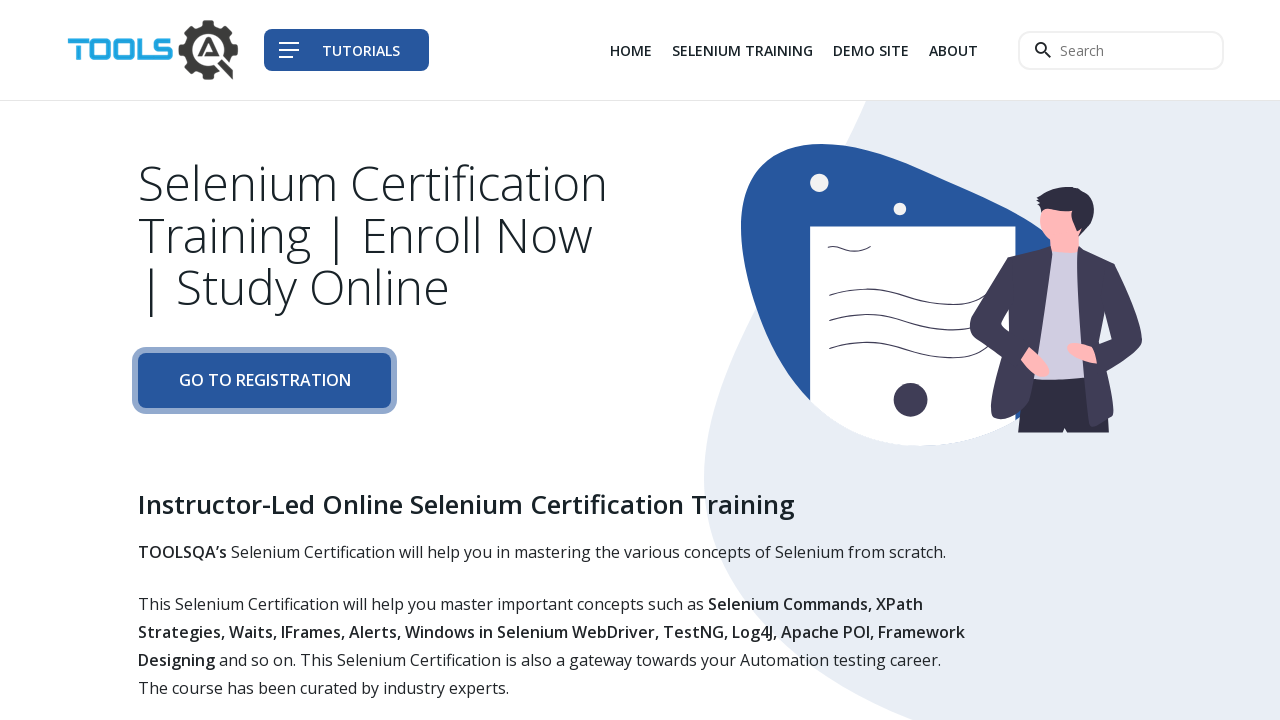

Refreshed the current page
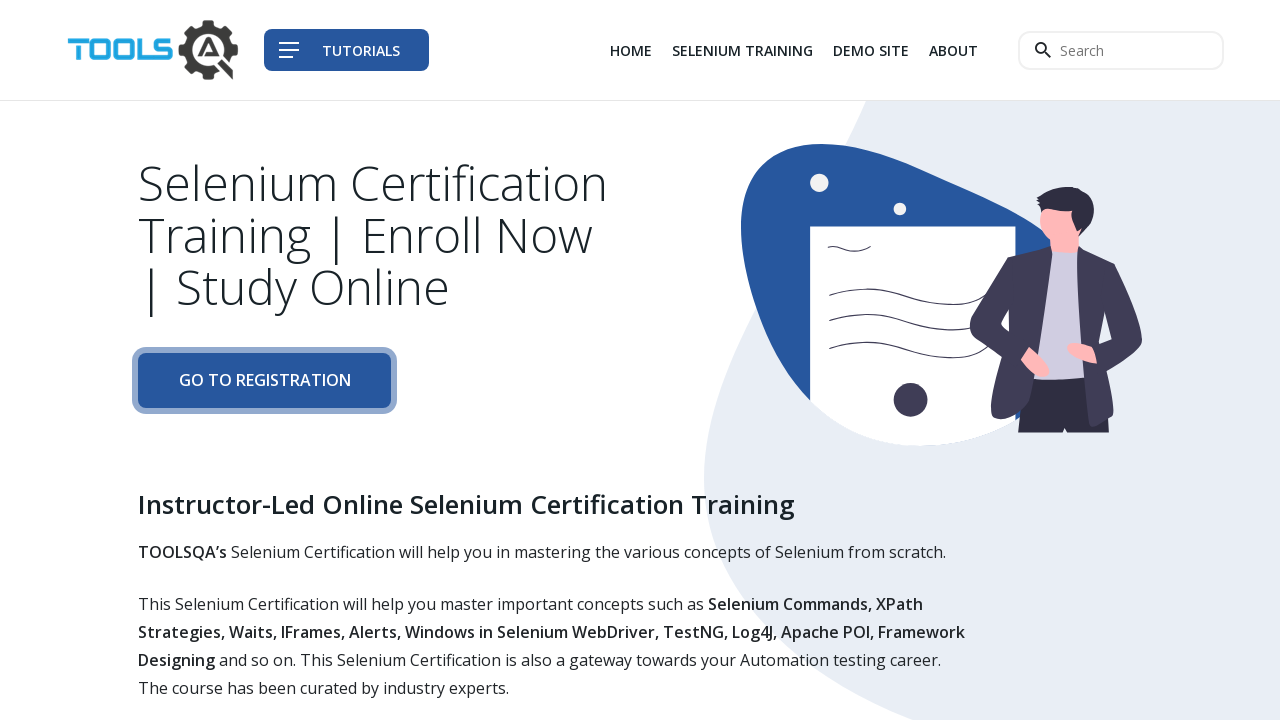

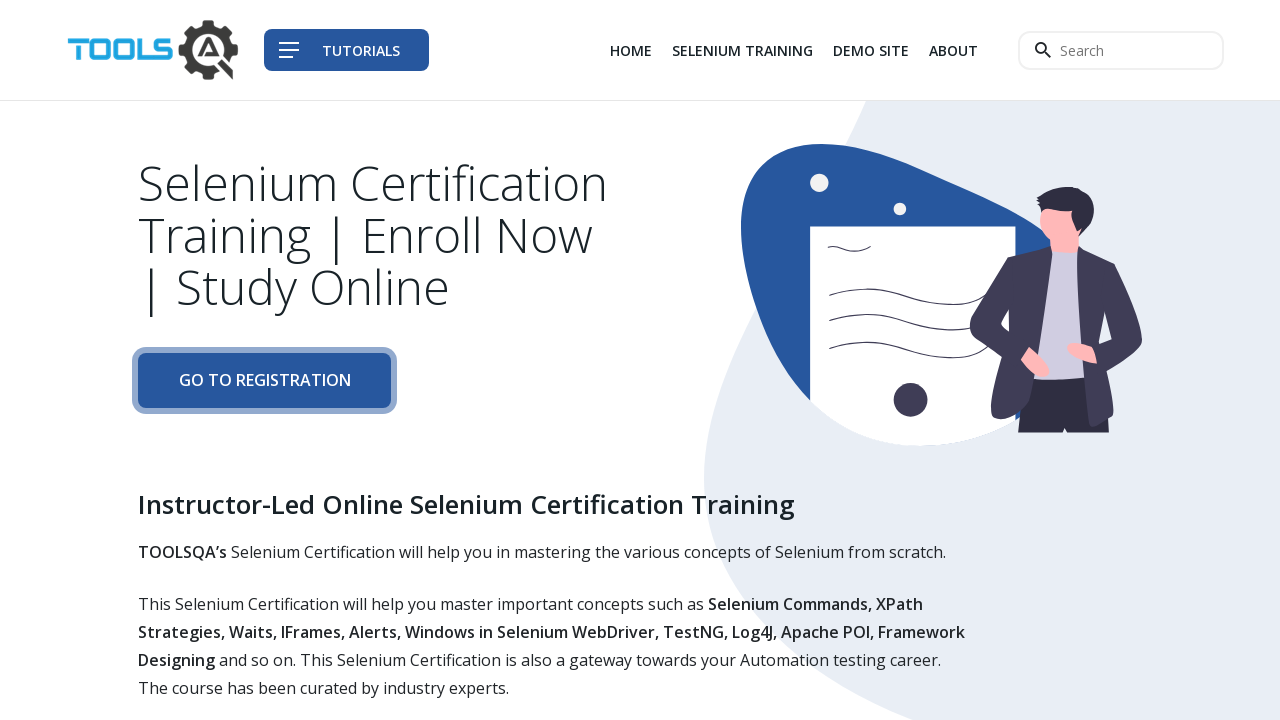